Tests radio button and checkbox functionality on LetCode's toggle test page by clicking various radio buttons and checkboxes, and verifying their selection states

Starting URL: https://letcode.in/test

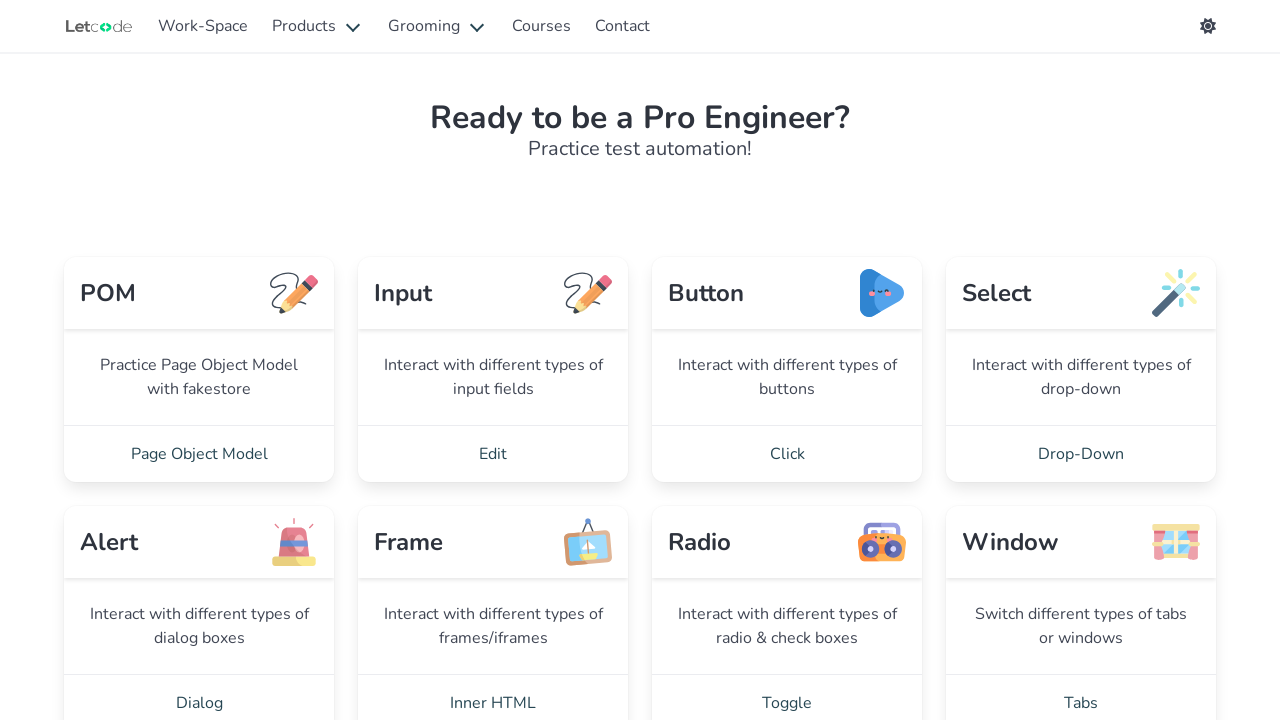

Clicked Toggle link to navigate to toggle test page at (787, 692) on text=Toggle
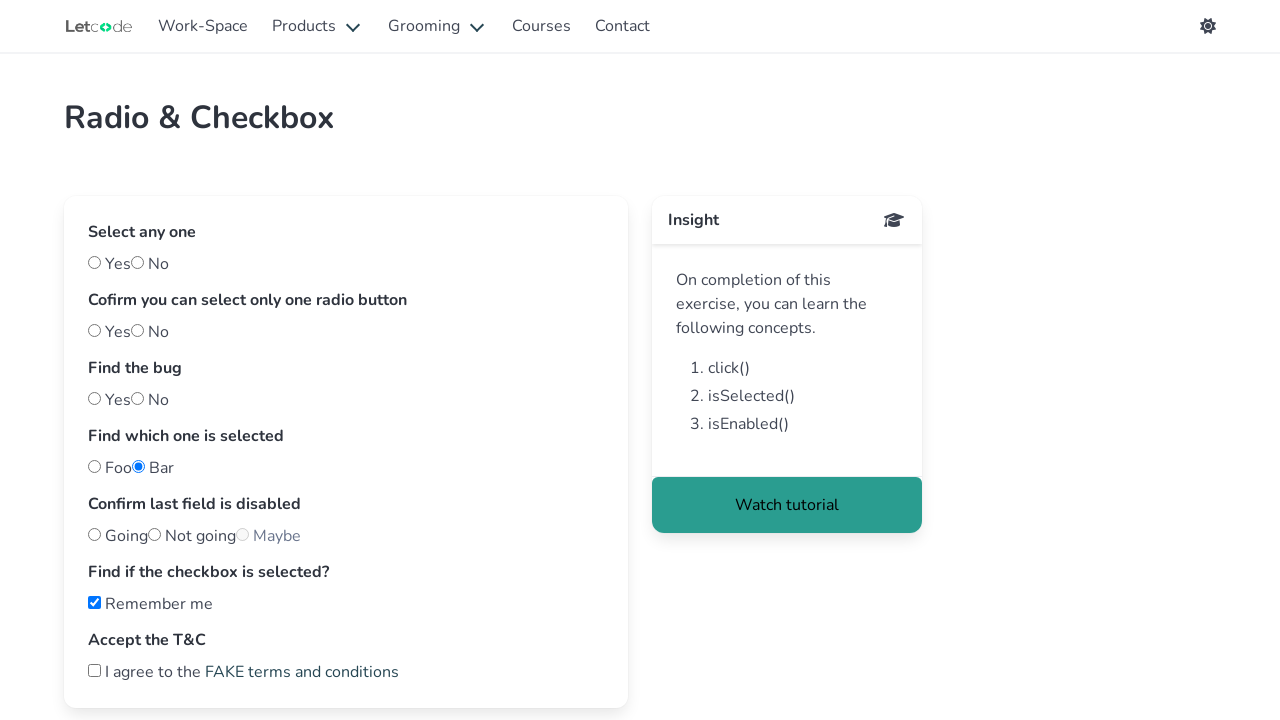

Toggle test page loaded with radio buttons visible
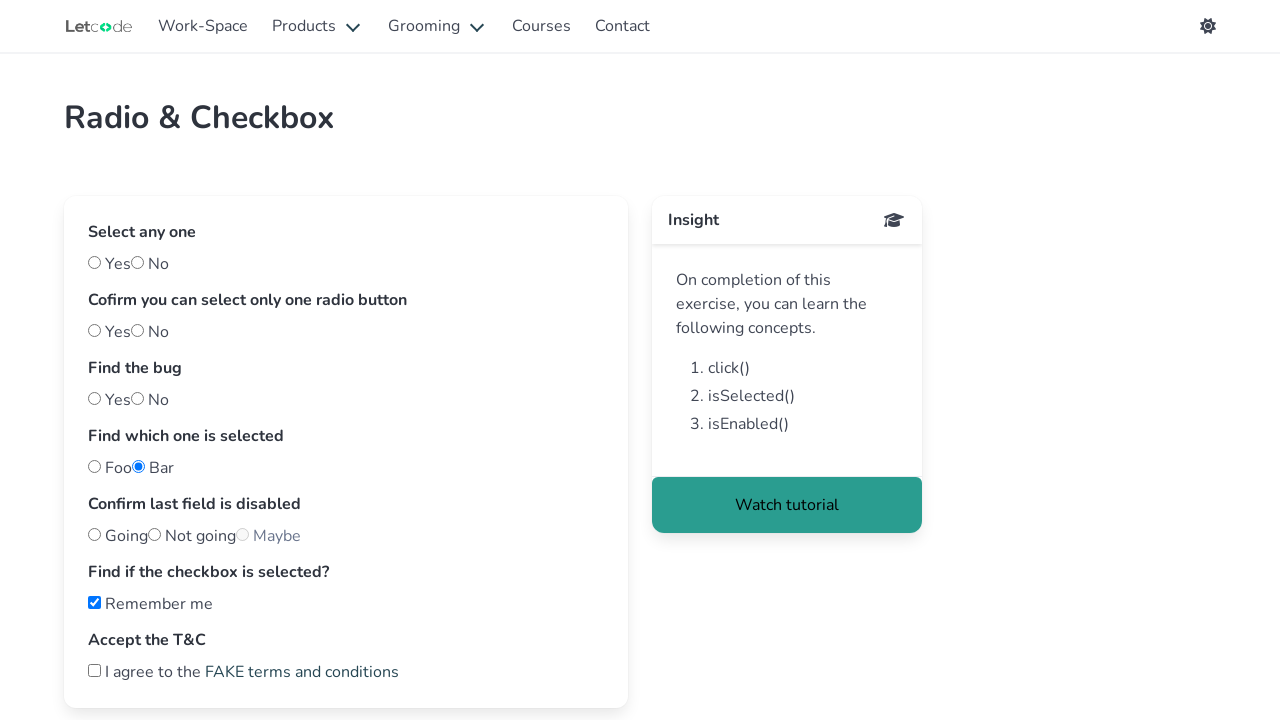

Clicked first radio button (yes) at (110, 264) on label.radio
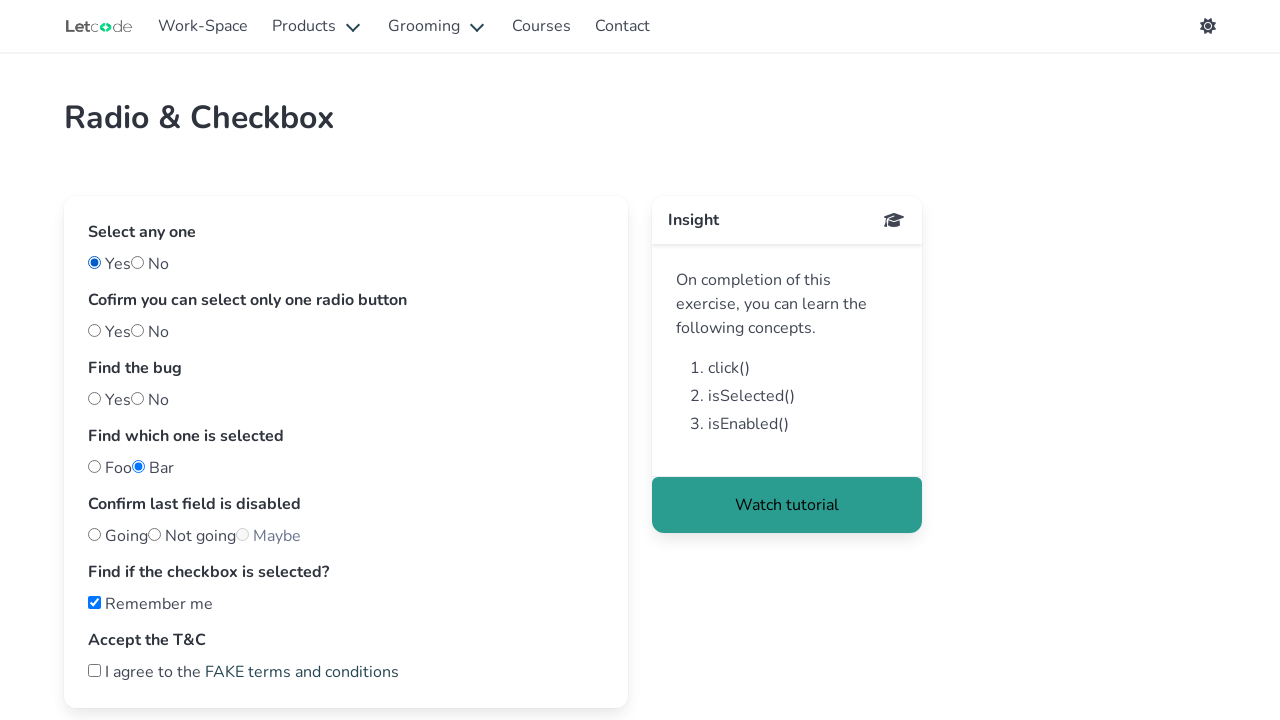

Clicked radio button with id 'one' at (94, 330) on #one
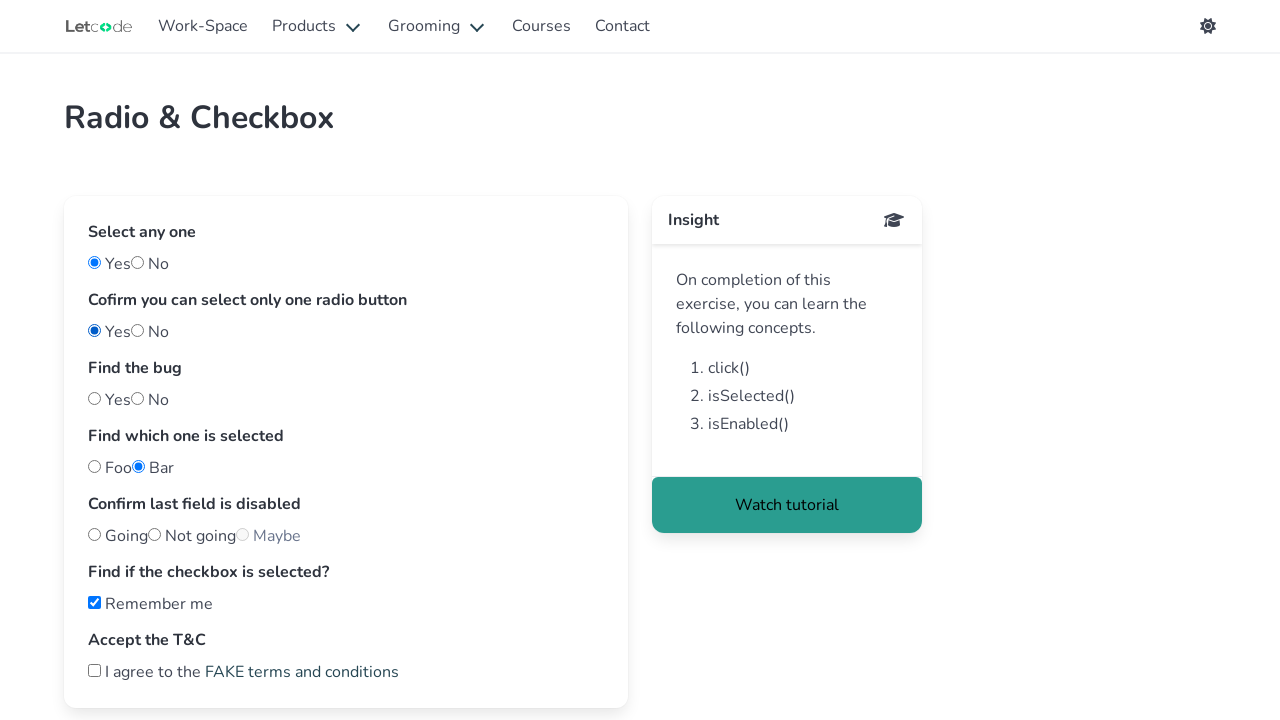

Clicked radio button with id 'two' at (138, 330) on #two
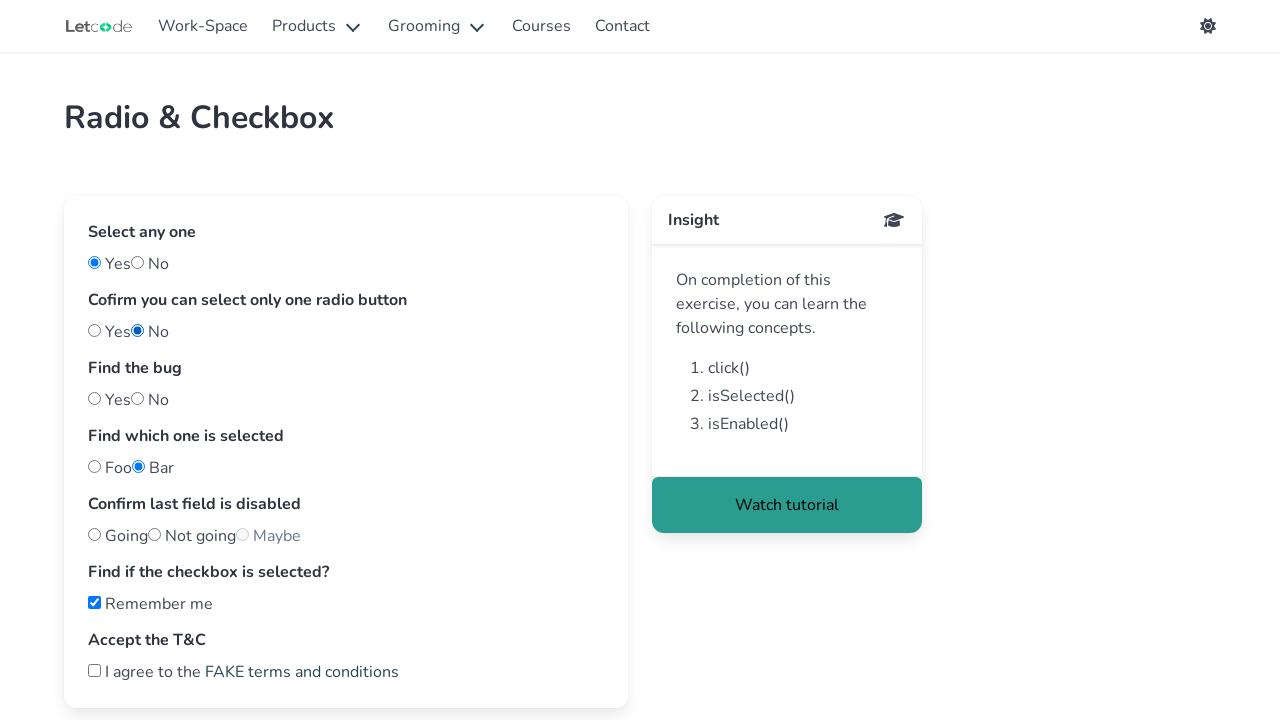

Clicked radio button with id 'nobug' at (94, 398) on #nobug
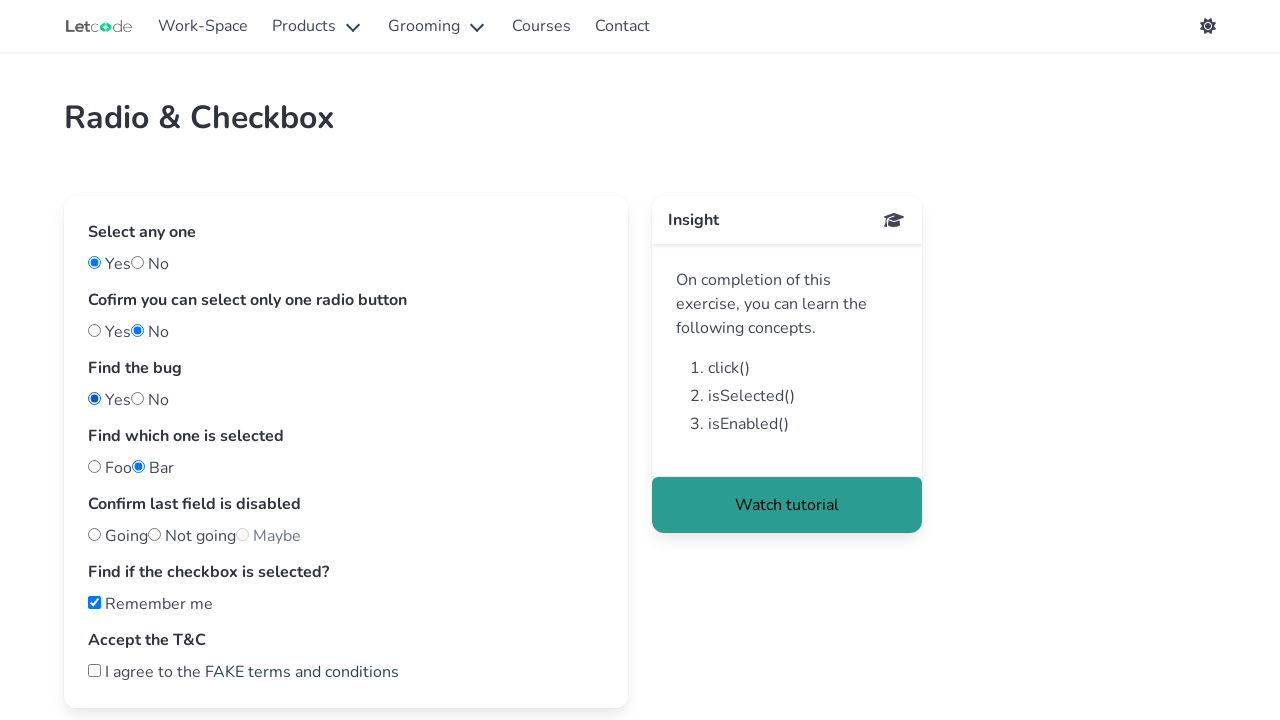

Clicked radio button with id 'bug' at (138, 398) on #bug
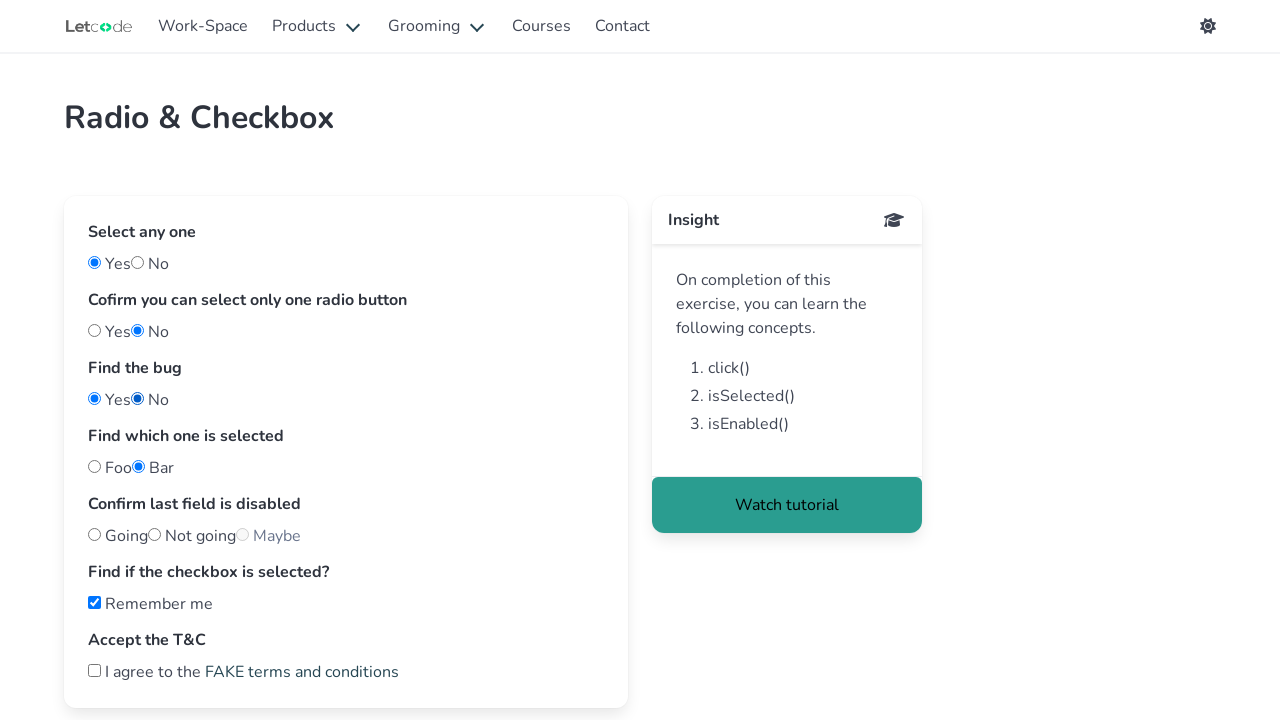

Located all checkbox elements
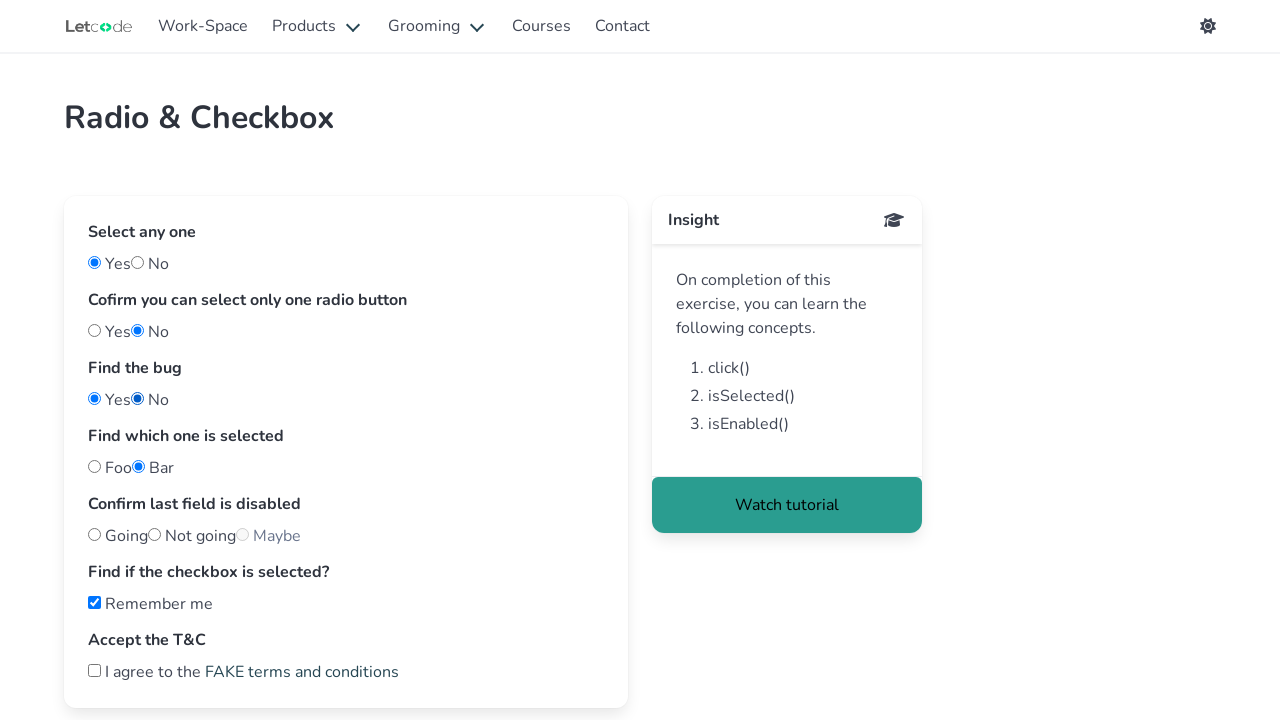

Clicked second checkbox from the list at (244, 672) on label.checkbox >> nth=1
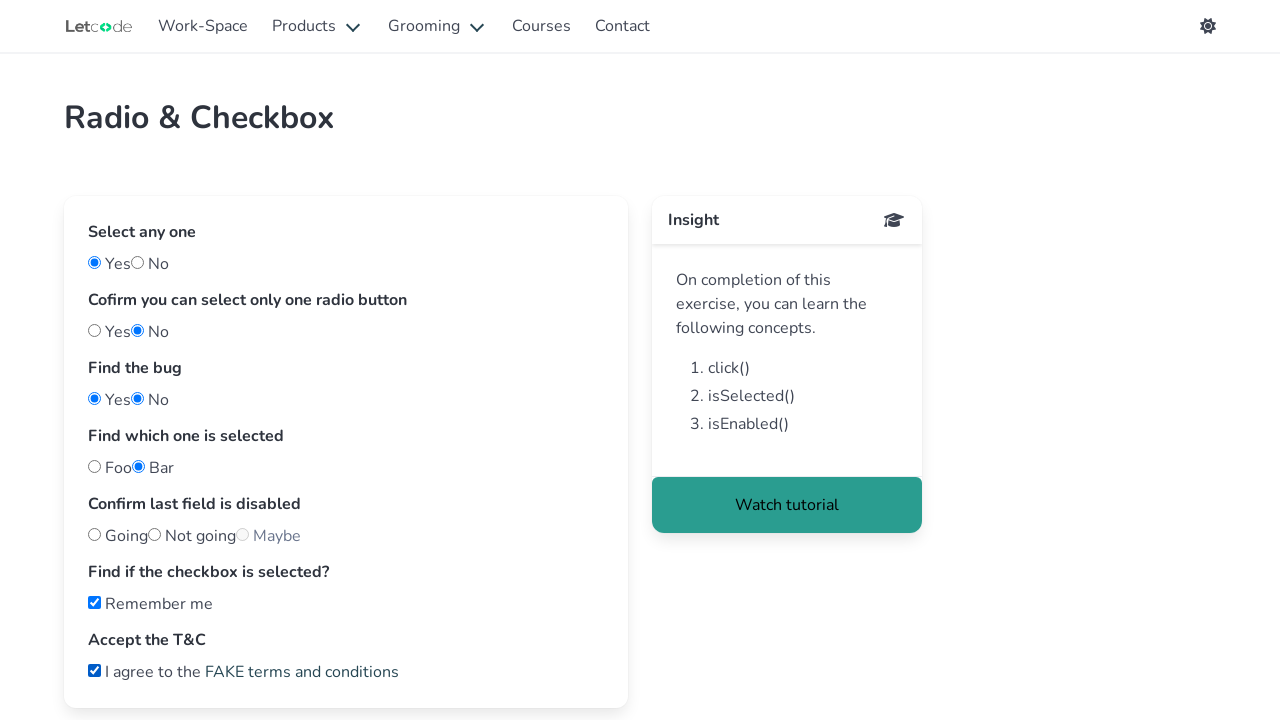

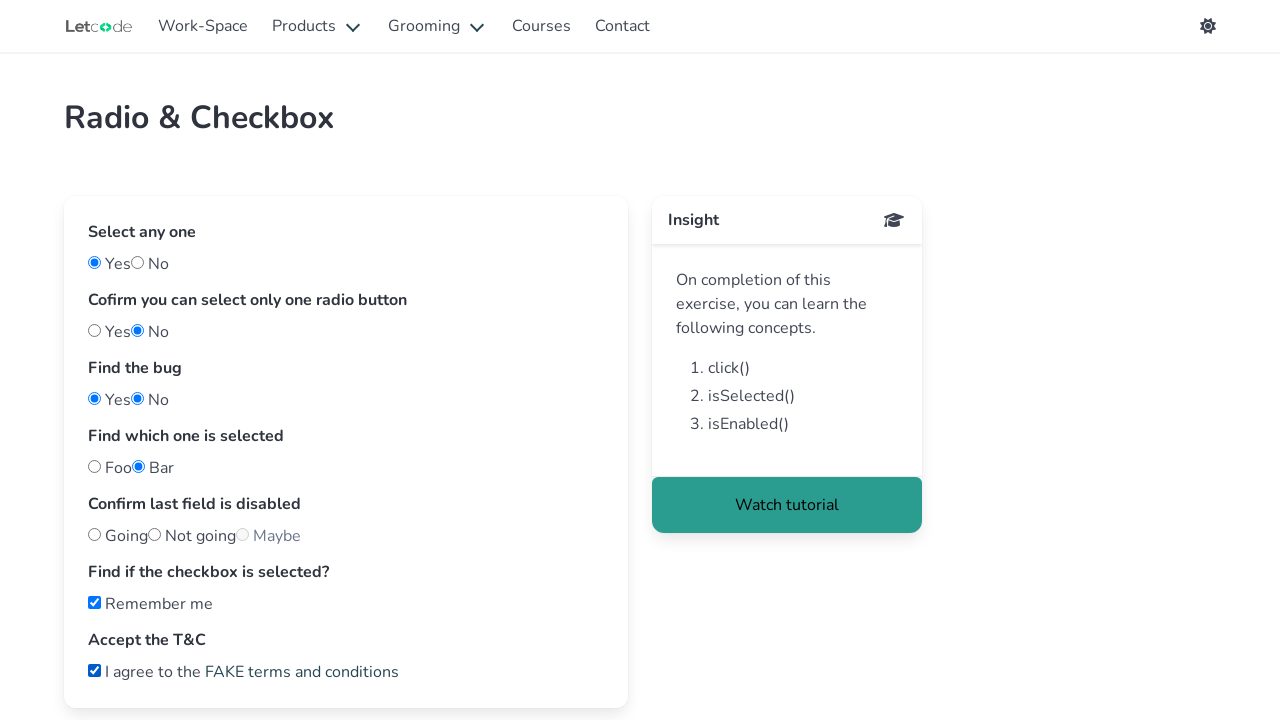